Tests navigation to CEO information by clicking the "Jim" link on the Craigslist about page

Starting URL: https://pittsburgh.craigslist.org/about

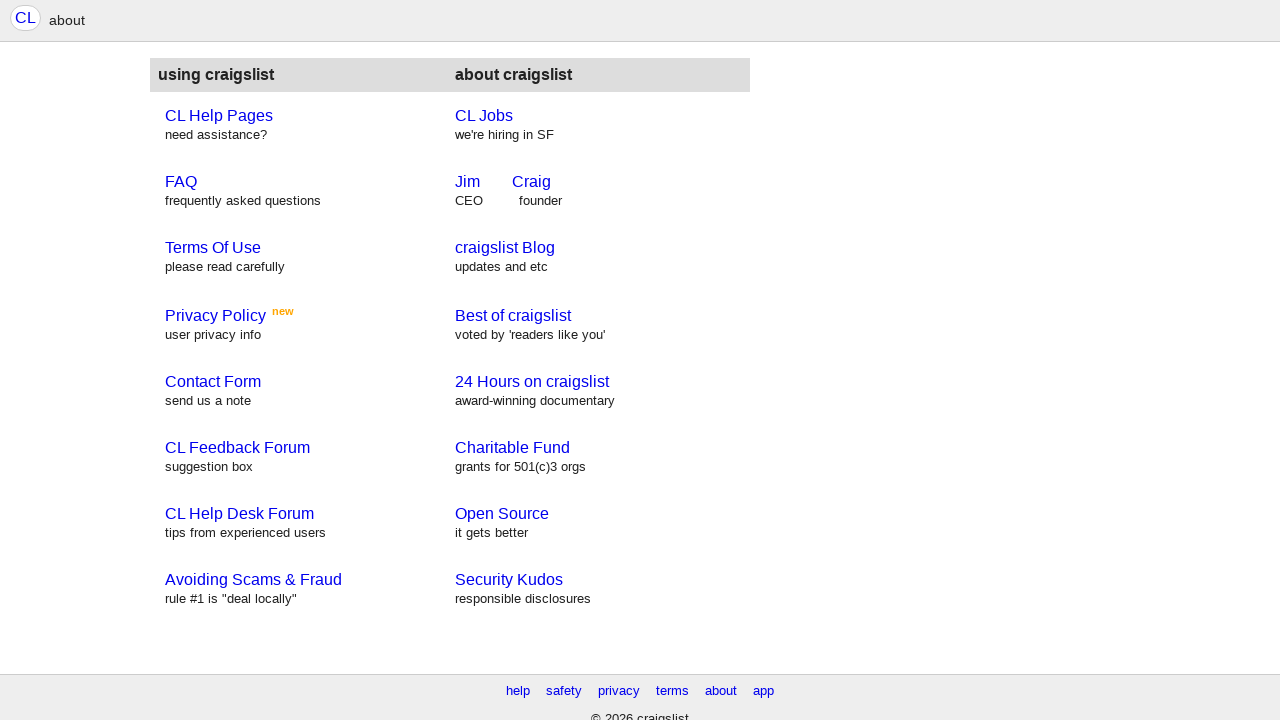

Clicked on 'Jim' link to view CEO information at (468, 181) on a:text('Jim')
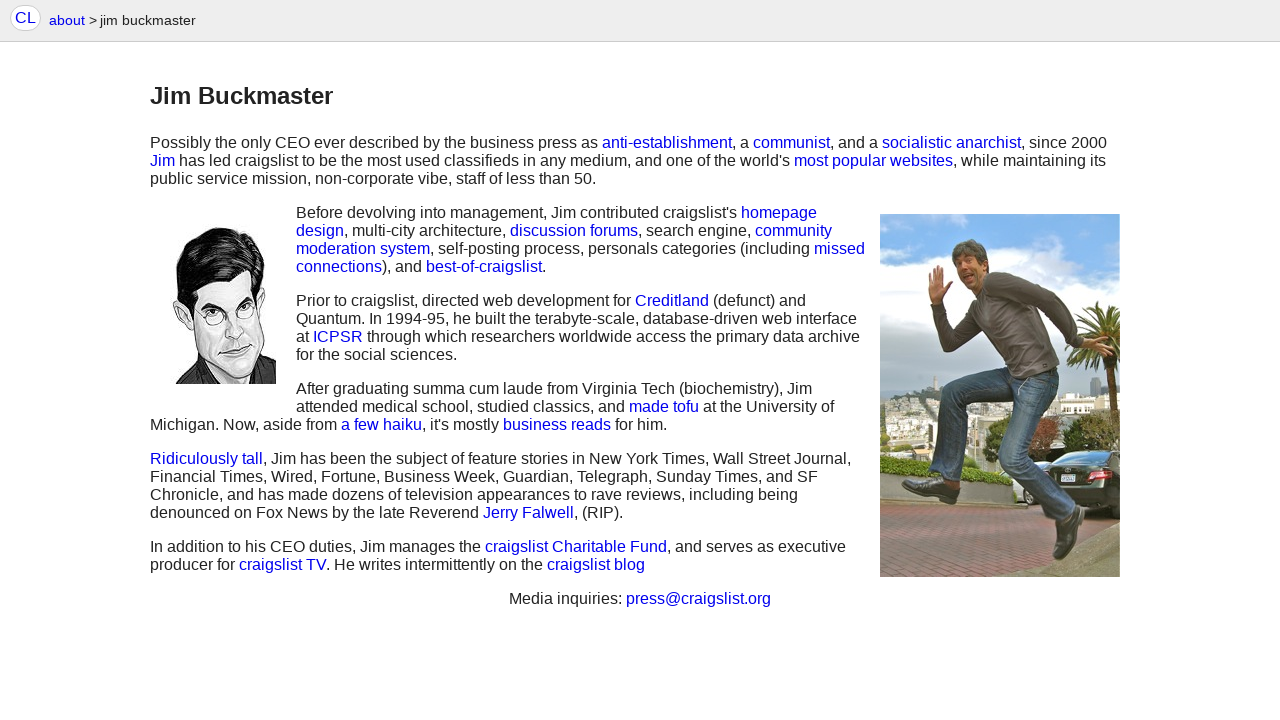

CEO information page loaded
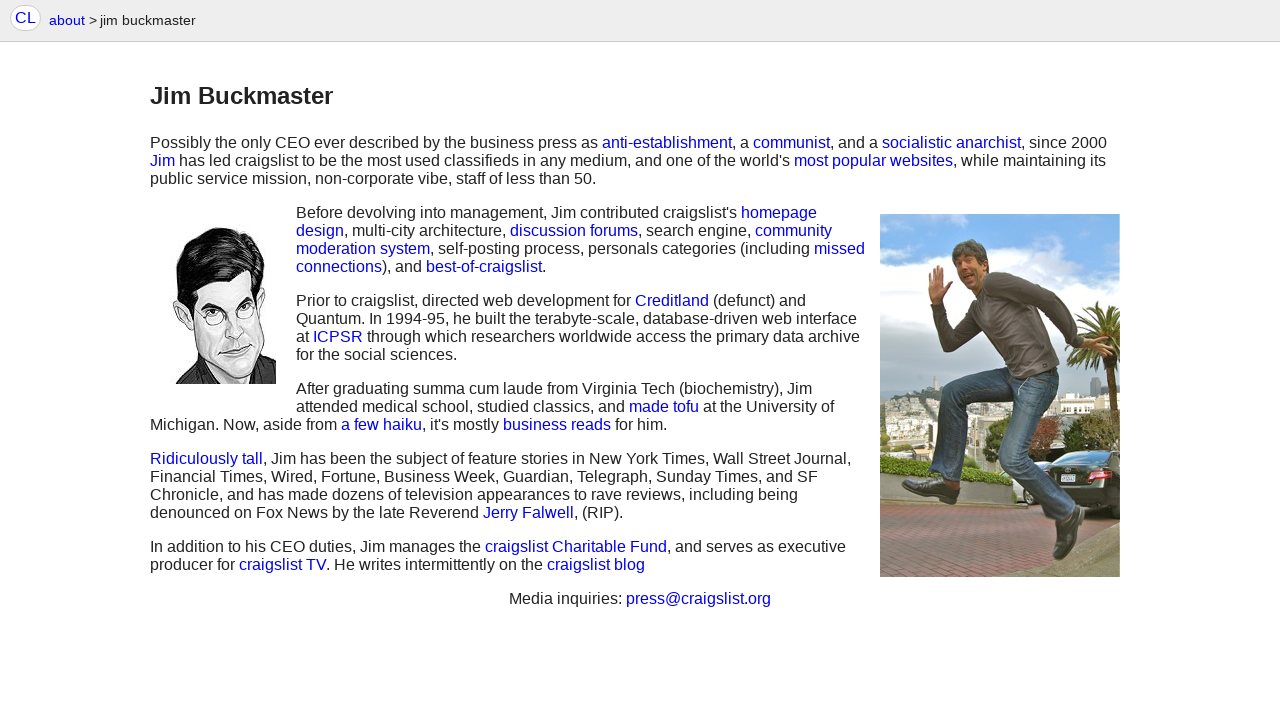

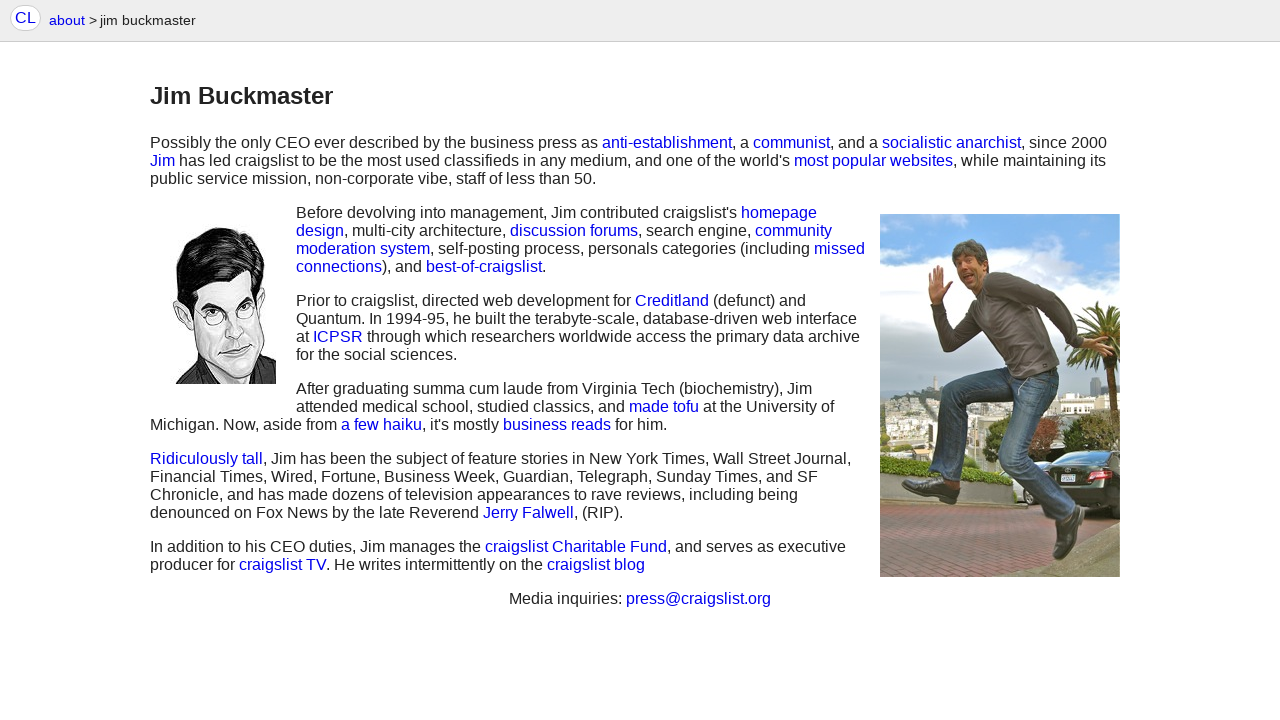